Tests nested iframe functionality by navigating through multiple iframe layers and filling a text input field within the nested iframe

Starting URL: https://demo.automationtesting.in/Frames.html

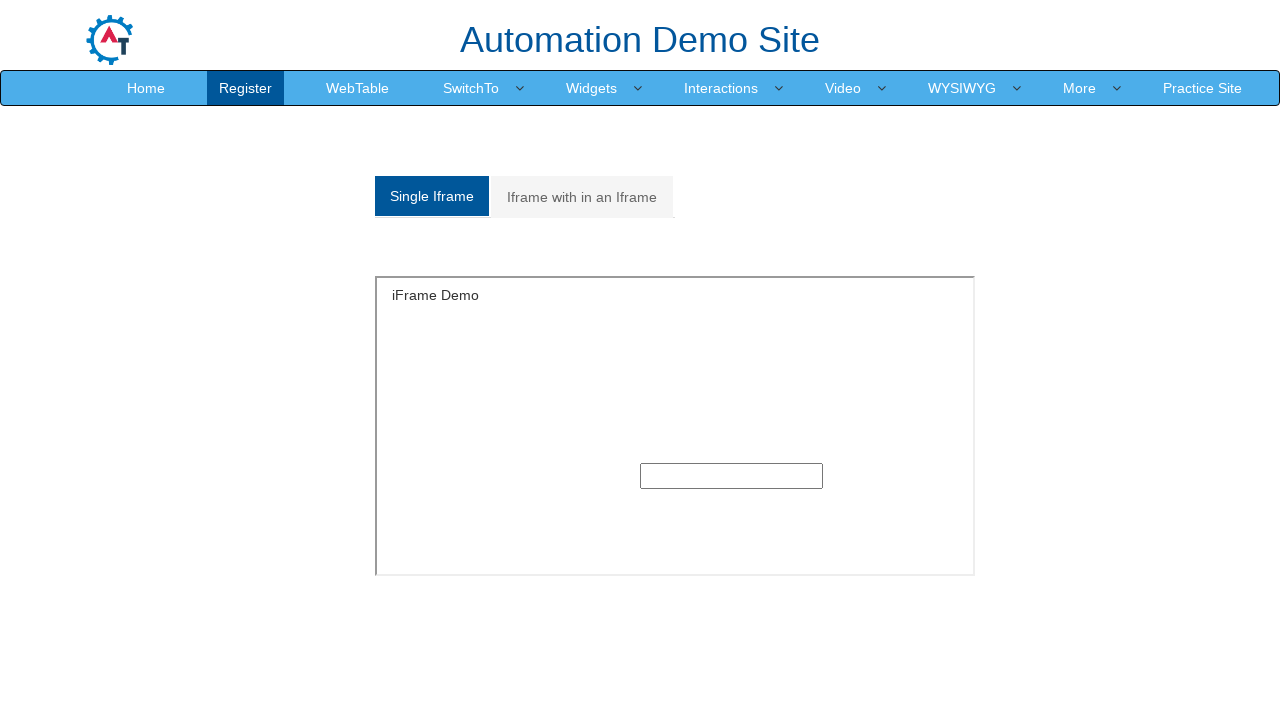

Navigated to Frames demo page
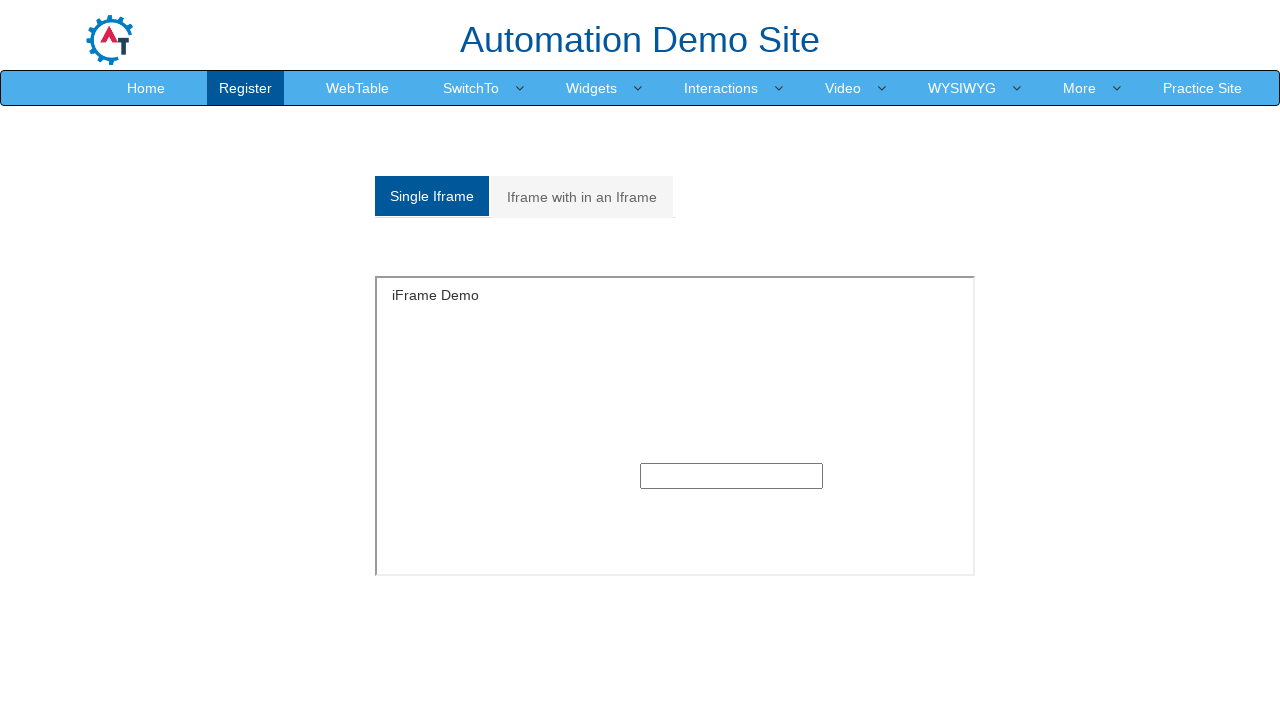

Clicked on nested frames tab at (583, 197) on xpath=/html/body/section/div[1]/div/div/div/div[1]/div/ul/li[2]
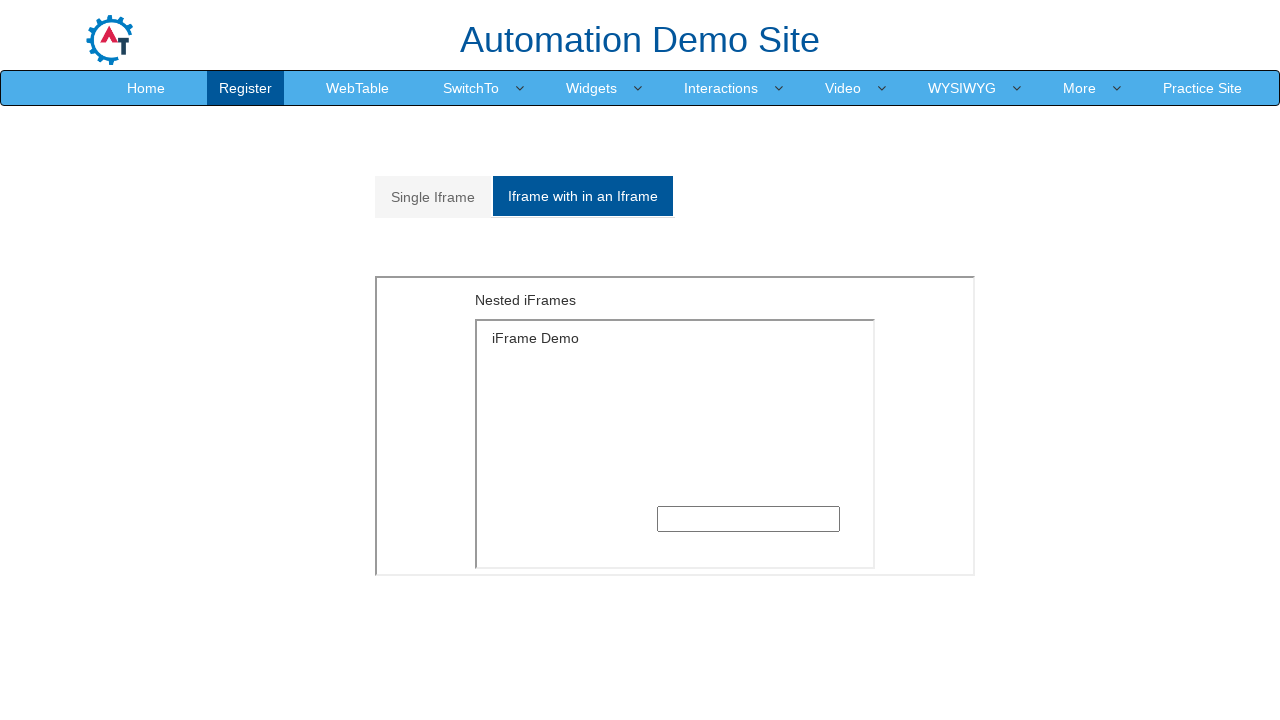

Located first iframe layer
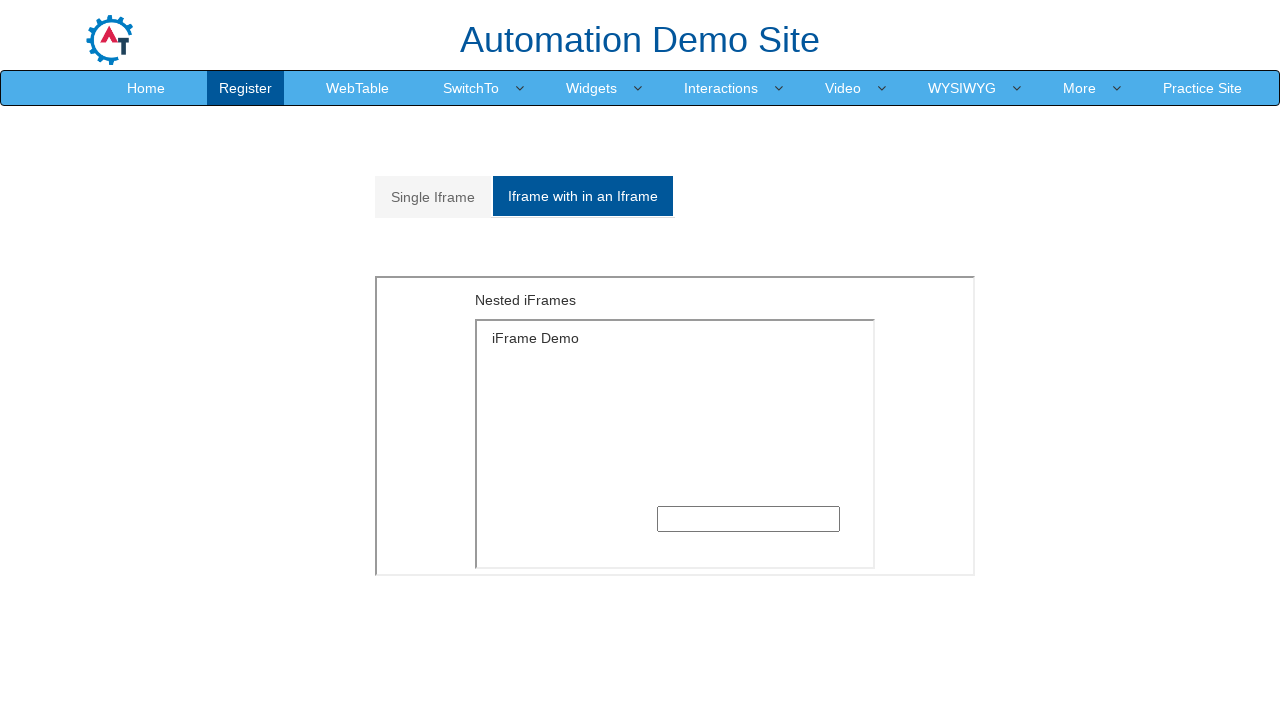

Located second nested iframe layer
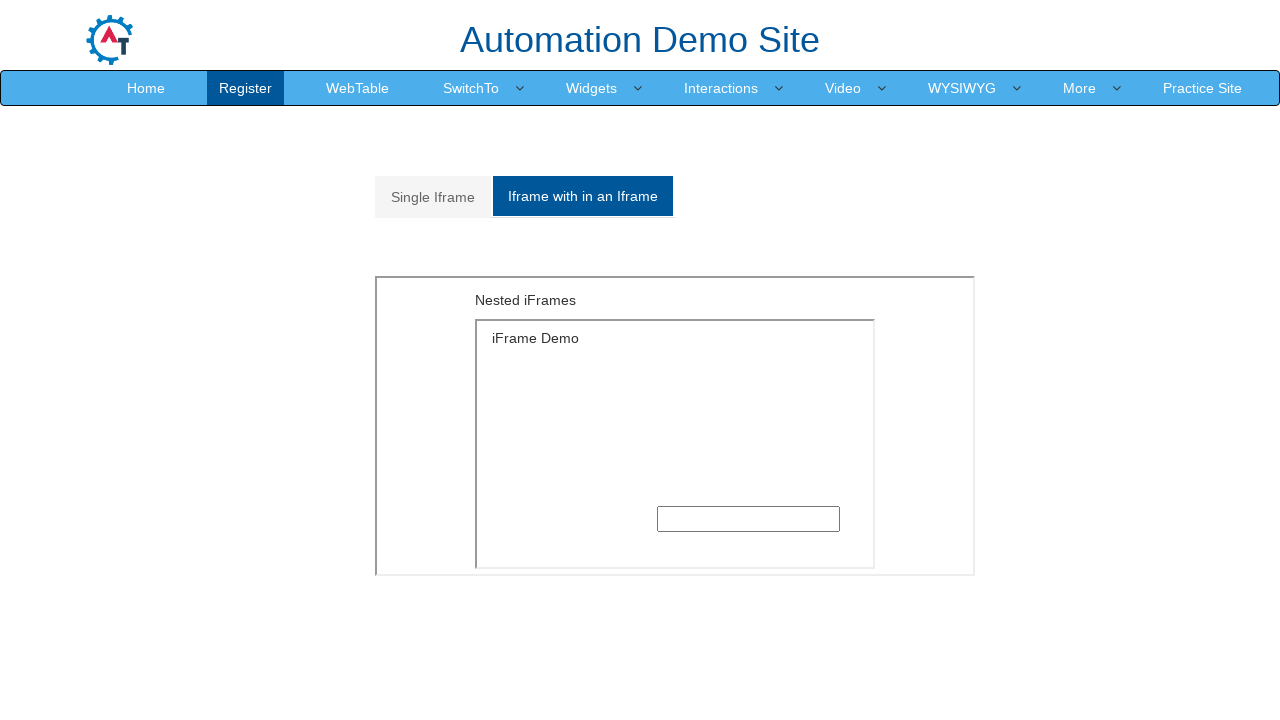

Filled text input field in nested iframe with 'rajesh' on xpath=//*[@id='Multiple']/iframe >> internal:control=enter-frame >> xpath=/html/
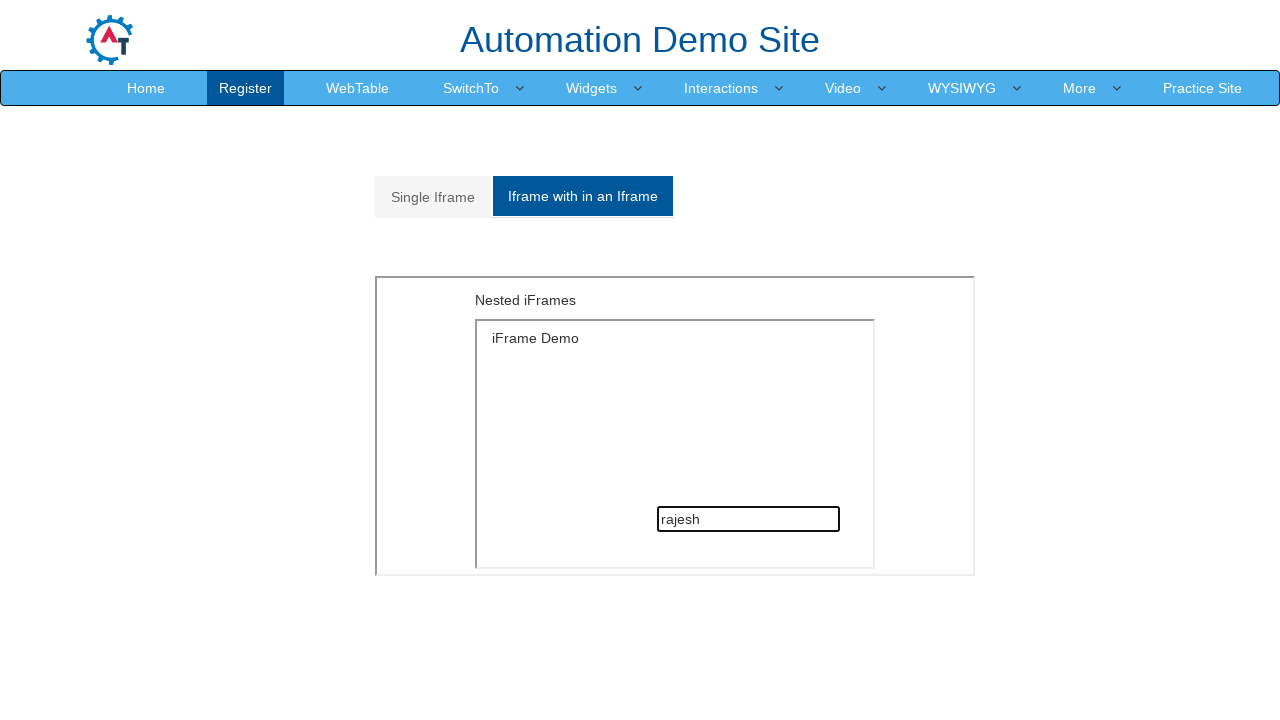

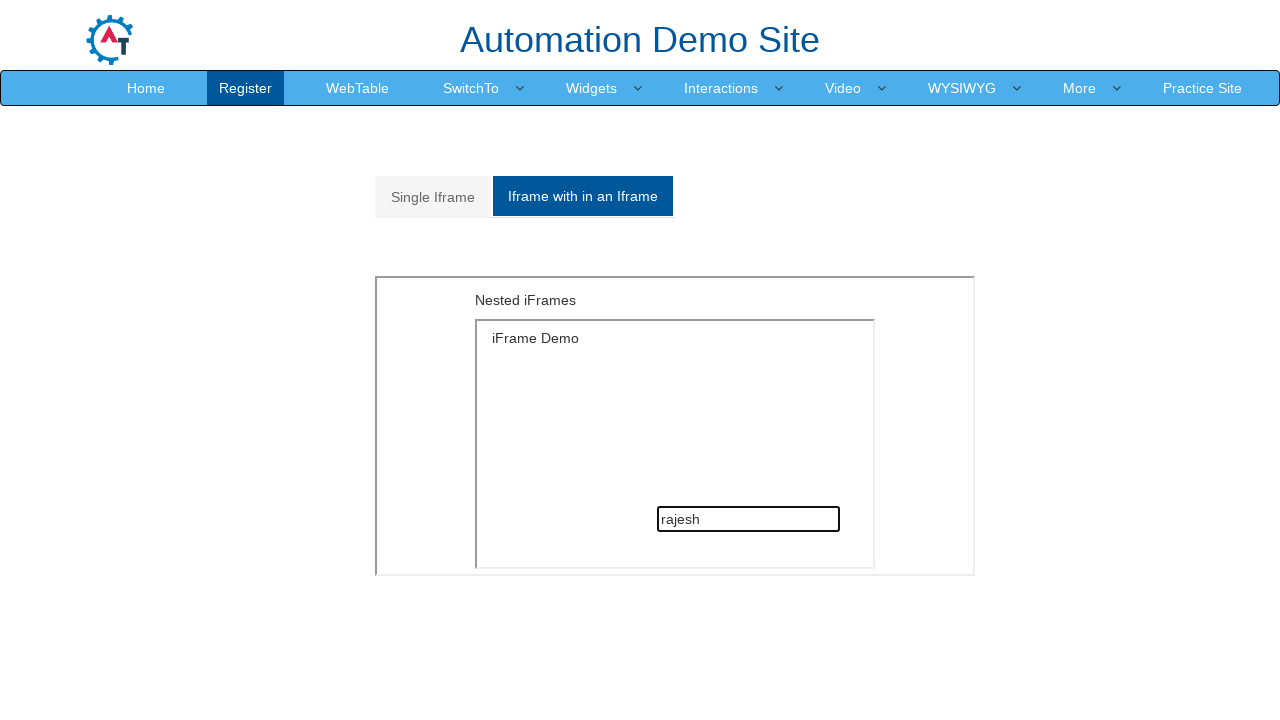